Tests the header menu button on saby.ru by clicking it and handling the resulting window/popup that opens.

Starting URL: https://saby.ru/

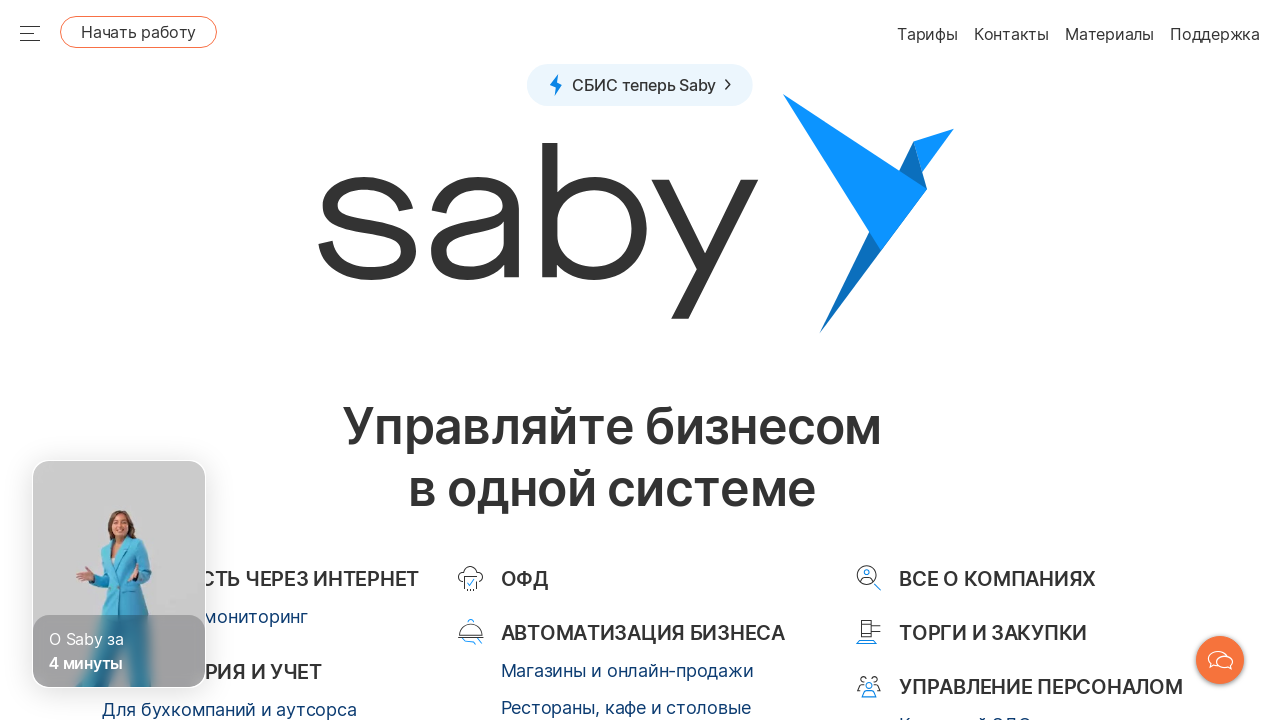

Clicked header menu button at (139, 32) on button#header-menu-btn
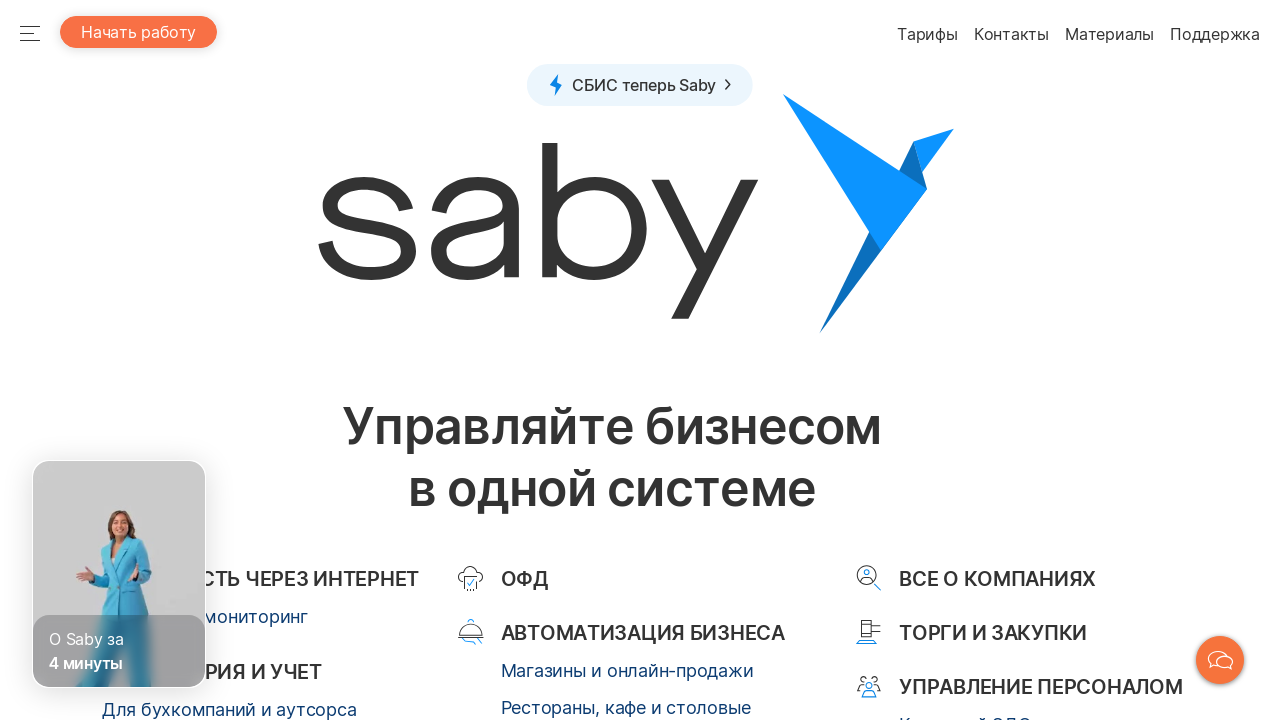

Waited 2 seconds for popup/window to appear
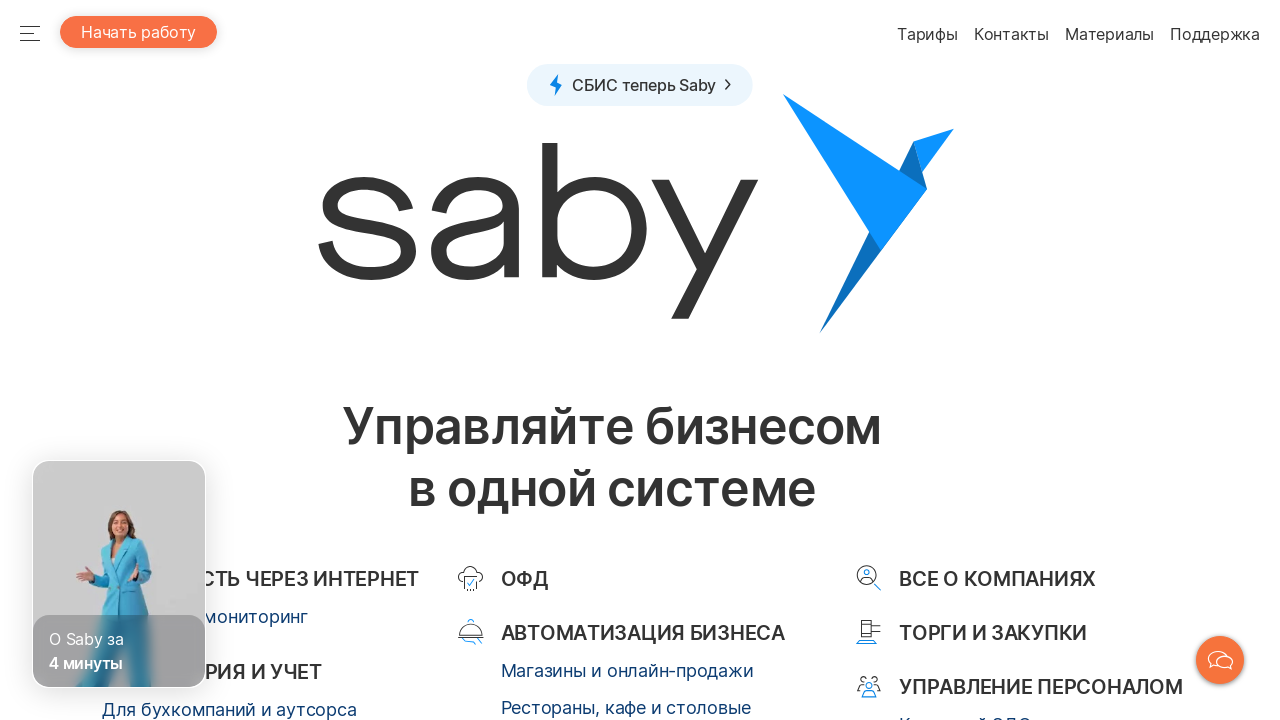

Retrieved all pages from context
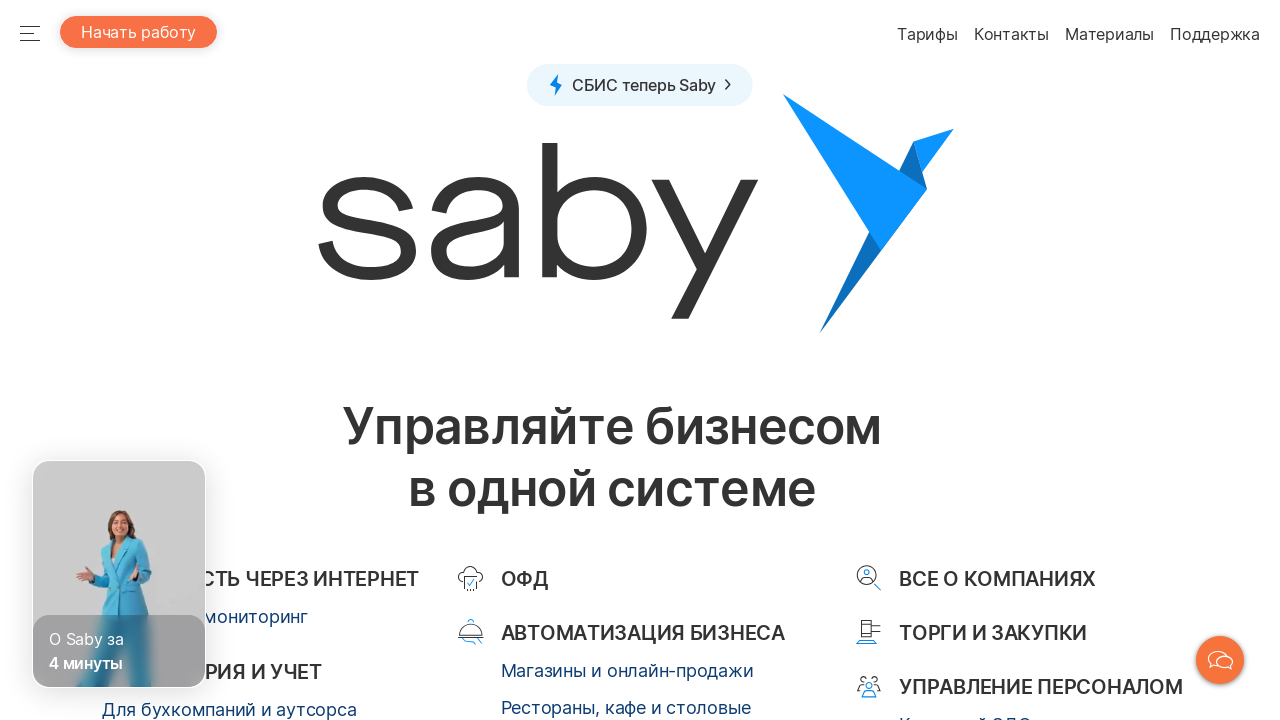

New window/popup detected, selected newest page
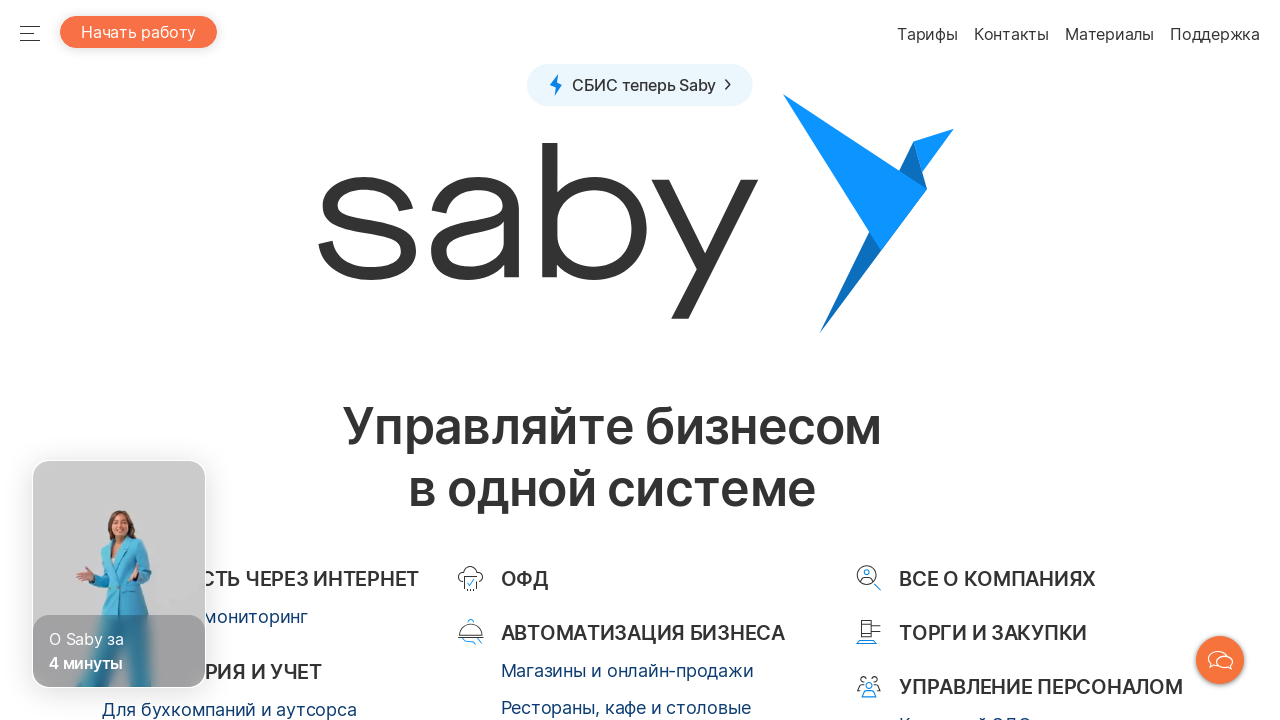

Brought new window/popup to front
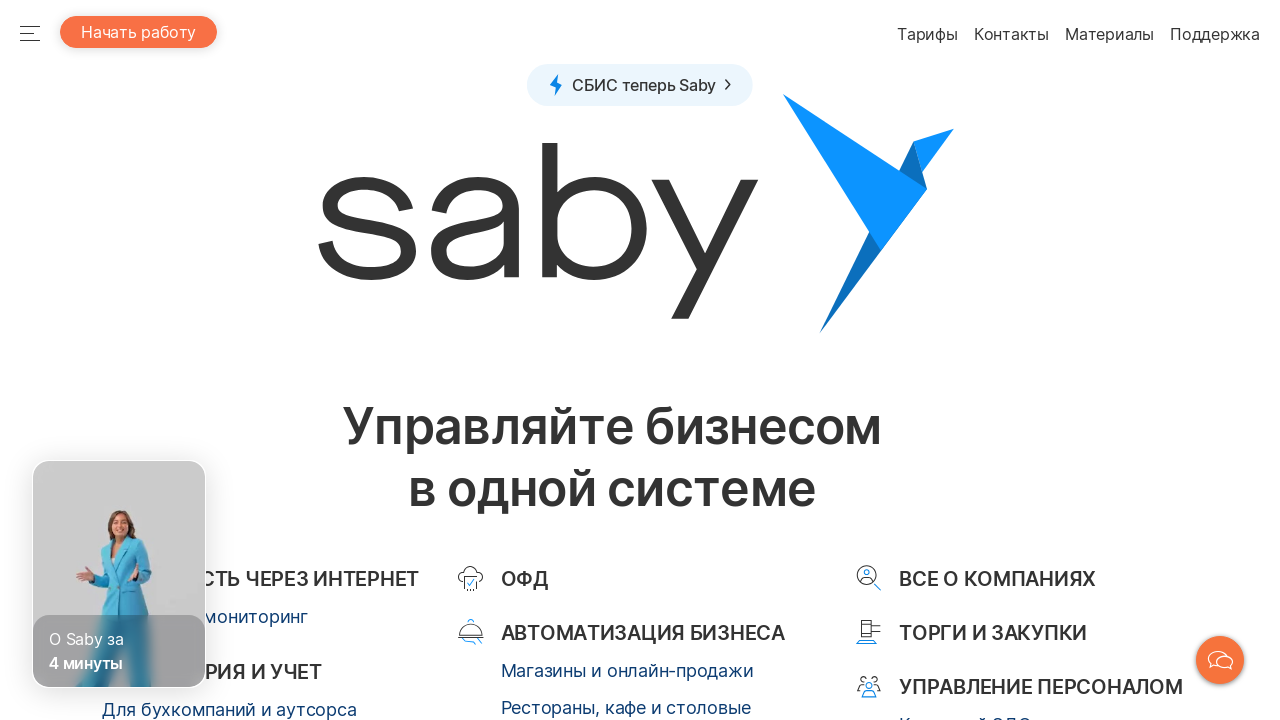

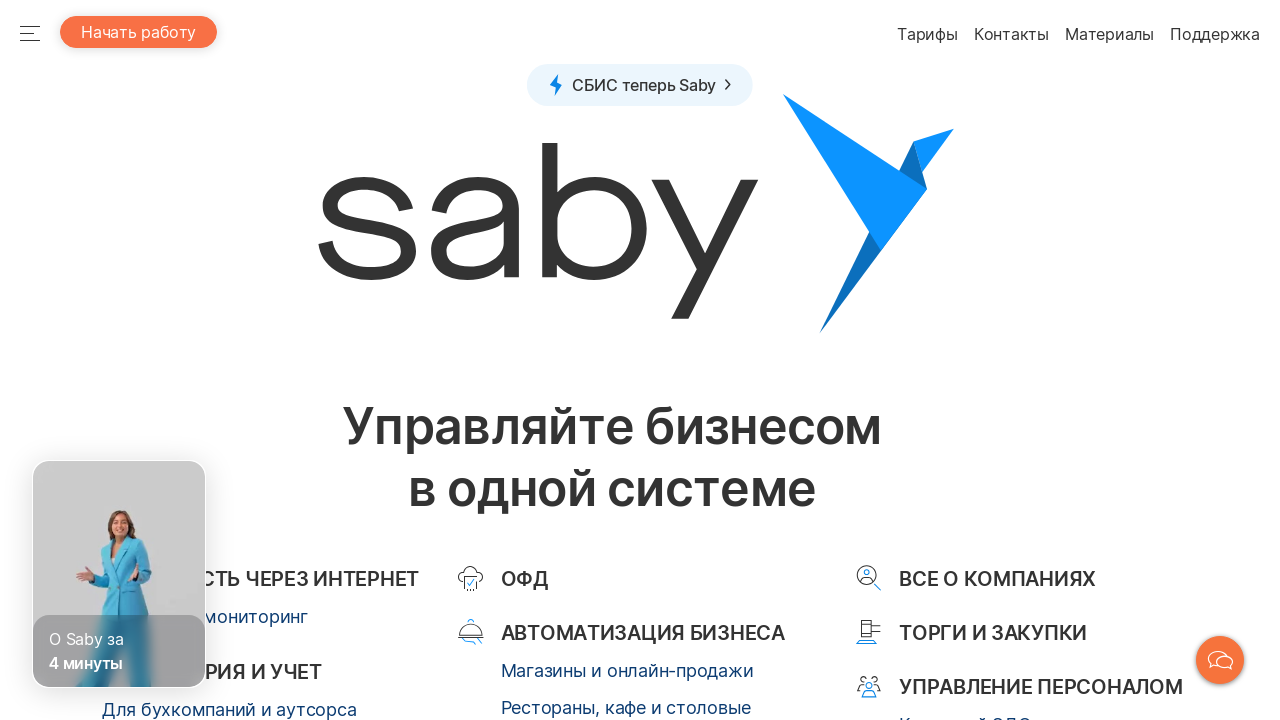